Tests that the YouTube logo is visible on the page

Starting URL: https://www.youtube.com

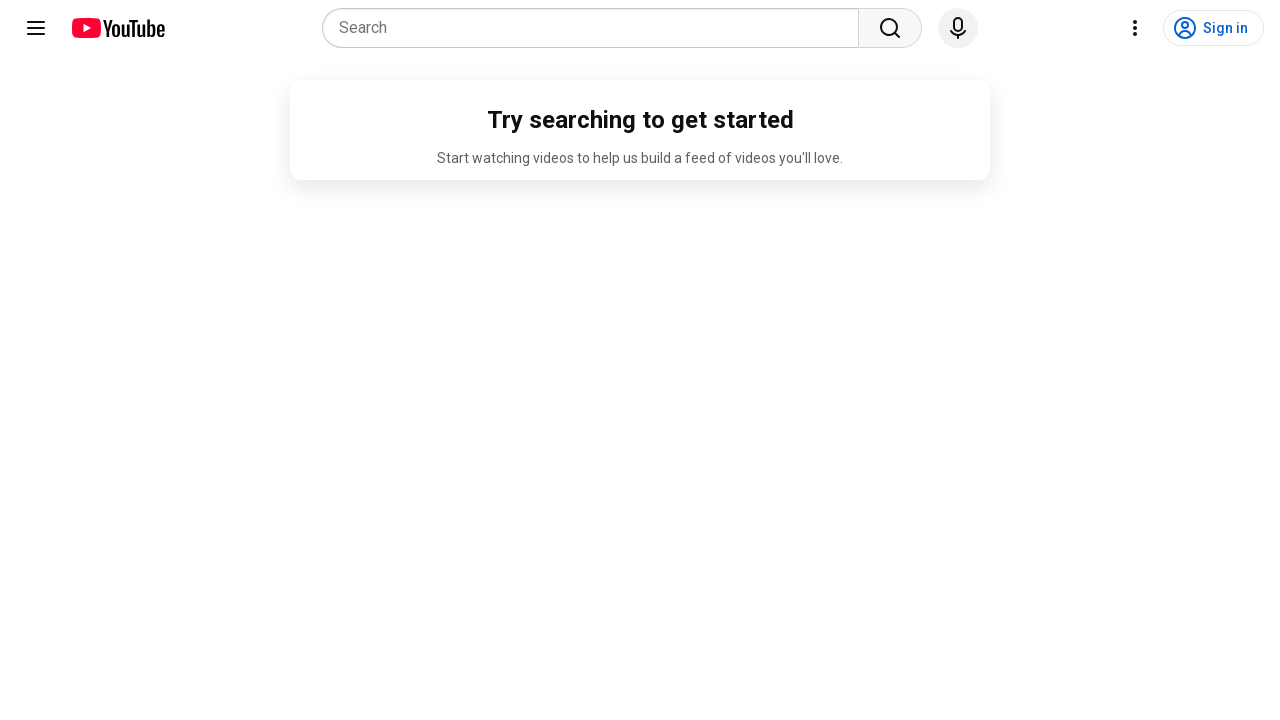

Navigated to YouTube homepage
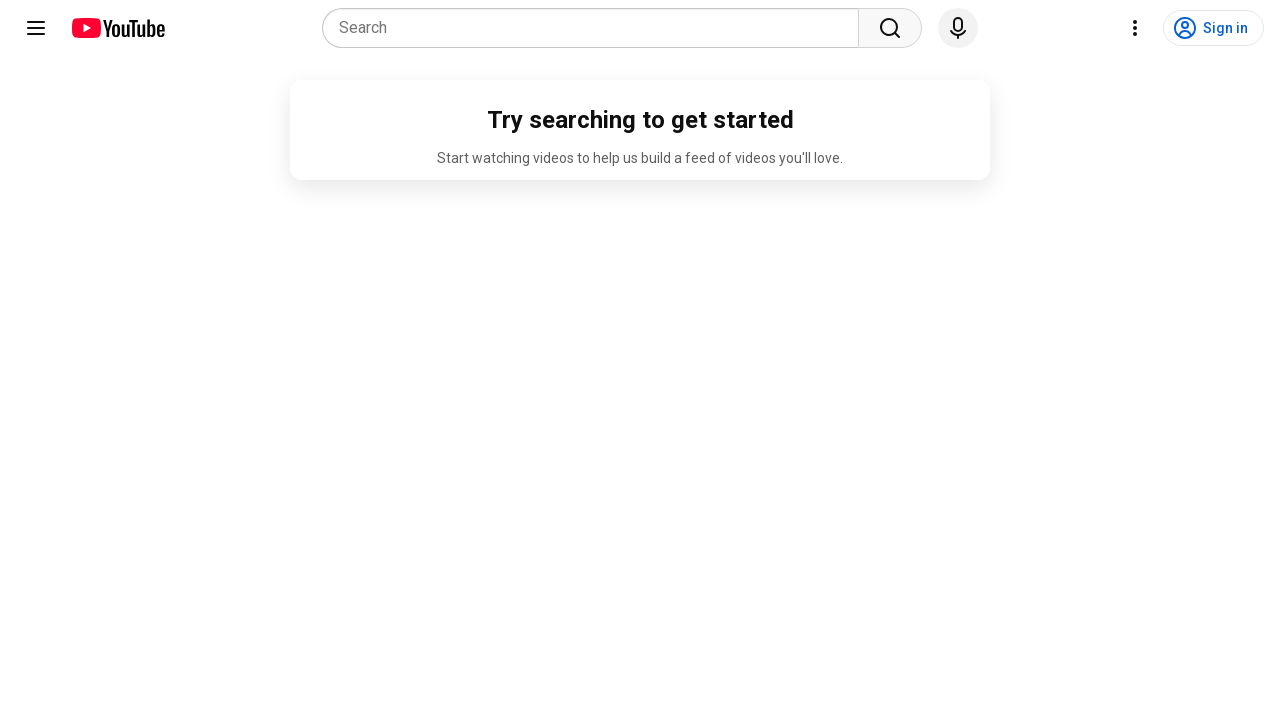

Located YouTube logo element
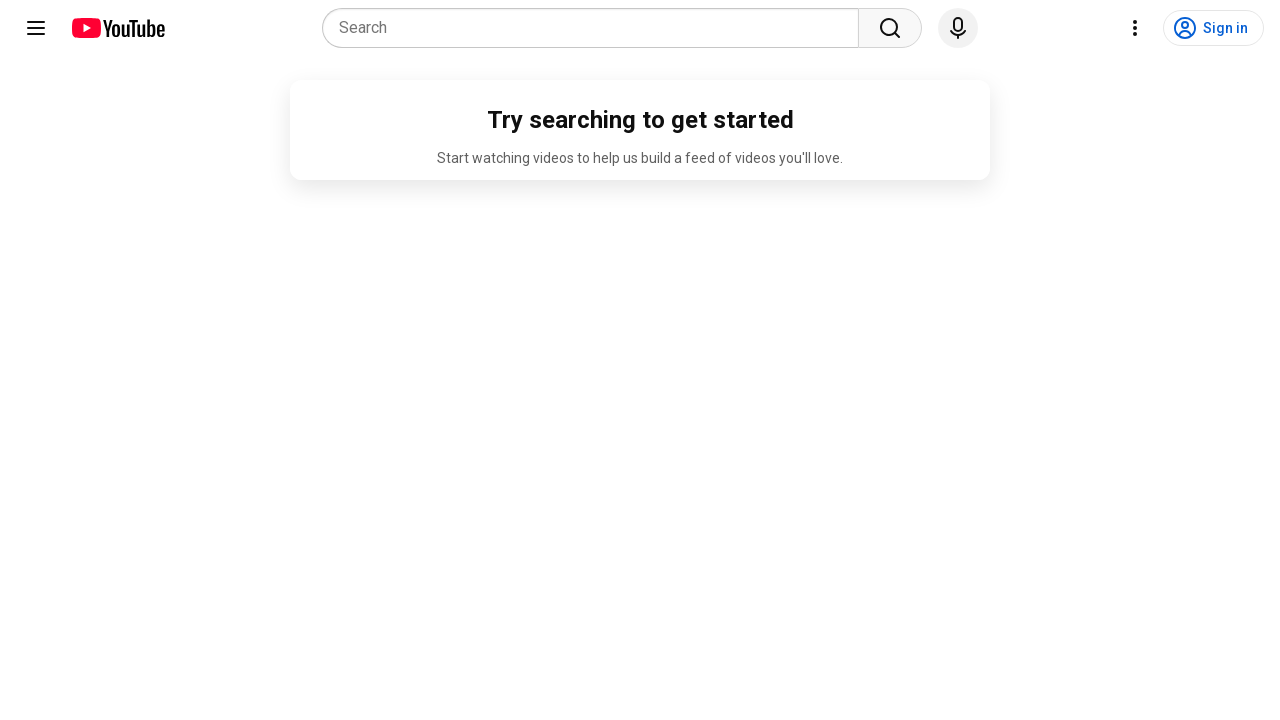

Verified YouTube logo is visible on the page
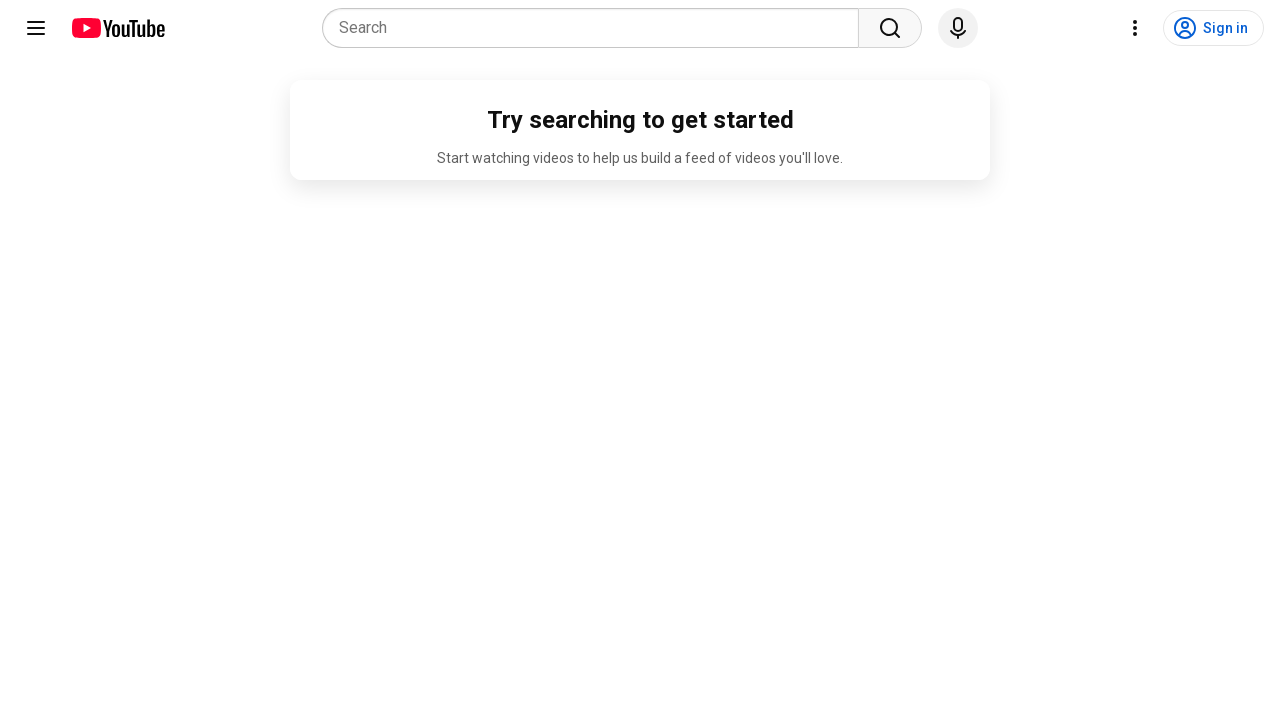

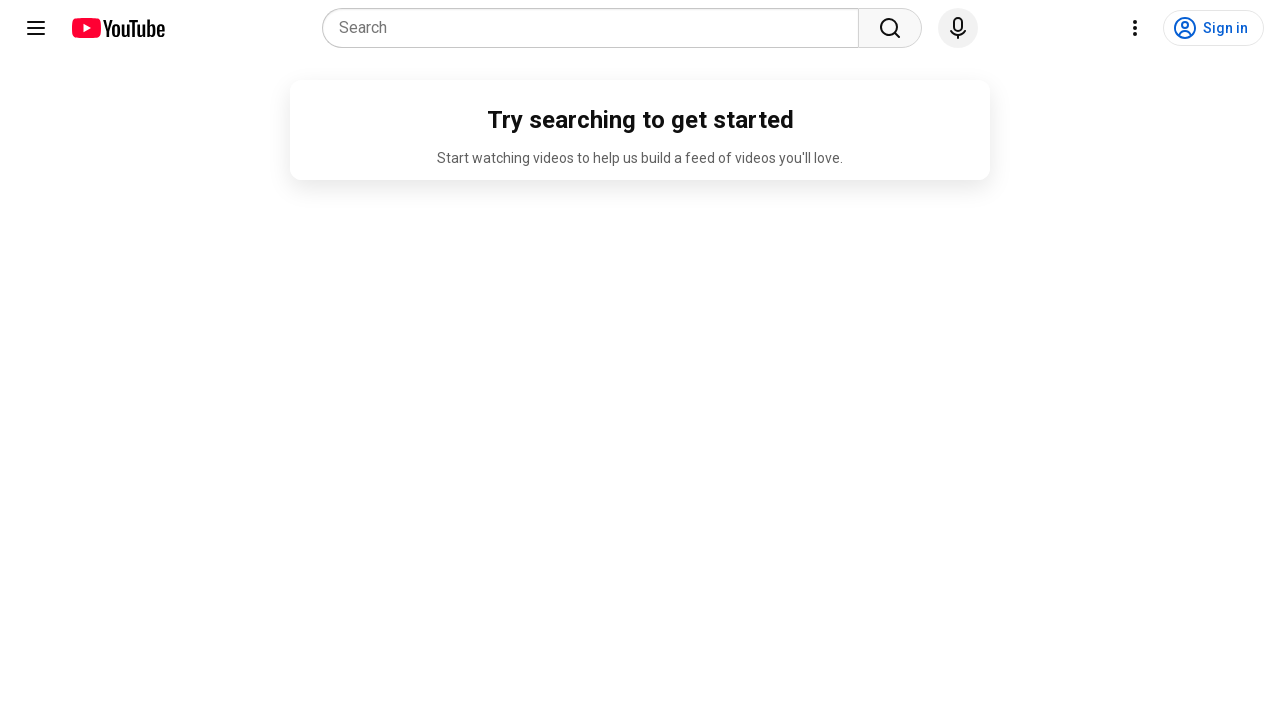